Tests hover functionality by navigating to hovers page and clicking on a figure element

Starting URL: https://the-internet.herokuapp.com

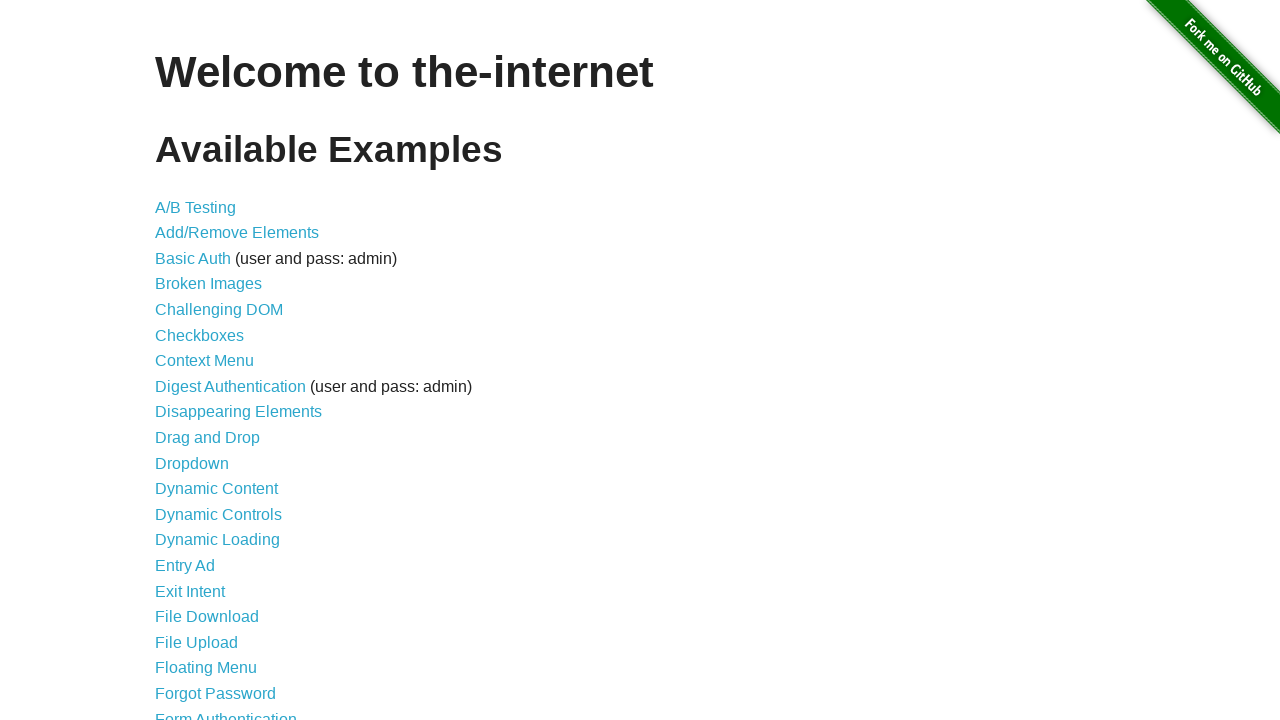

Clicked link to navigate to hovers page at (180, 360) on xpath=//a[@href="/hovers"]
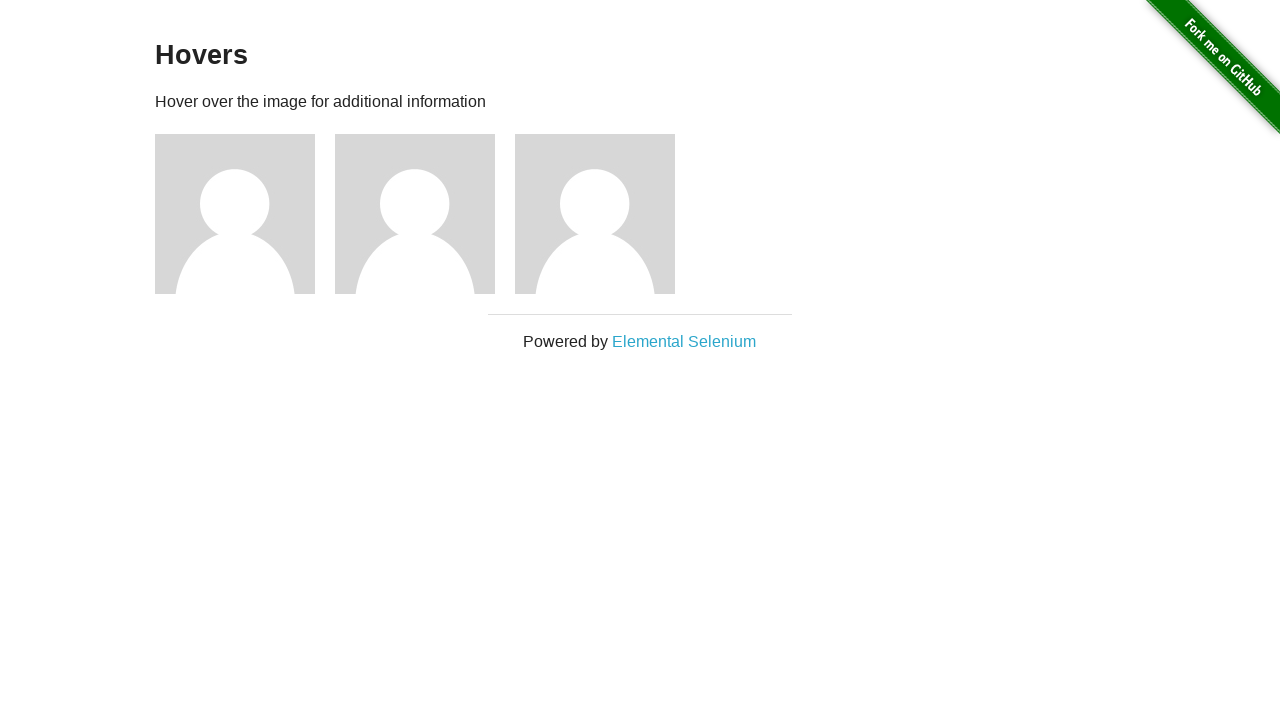

Clicked on the first figure element at (245, 214) on xpath=//div[@class='figure'][1]
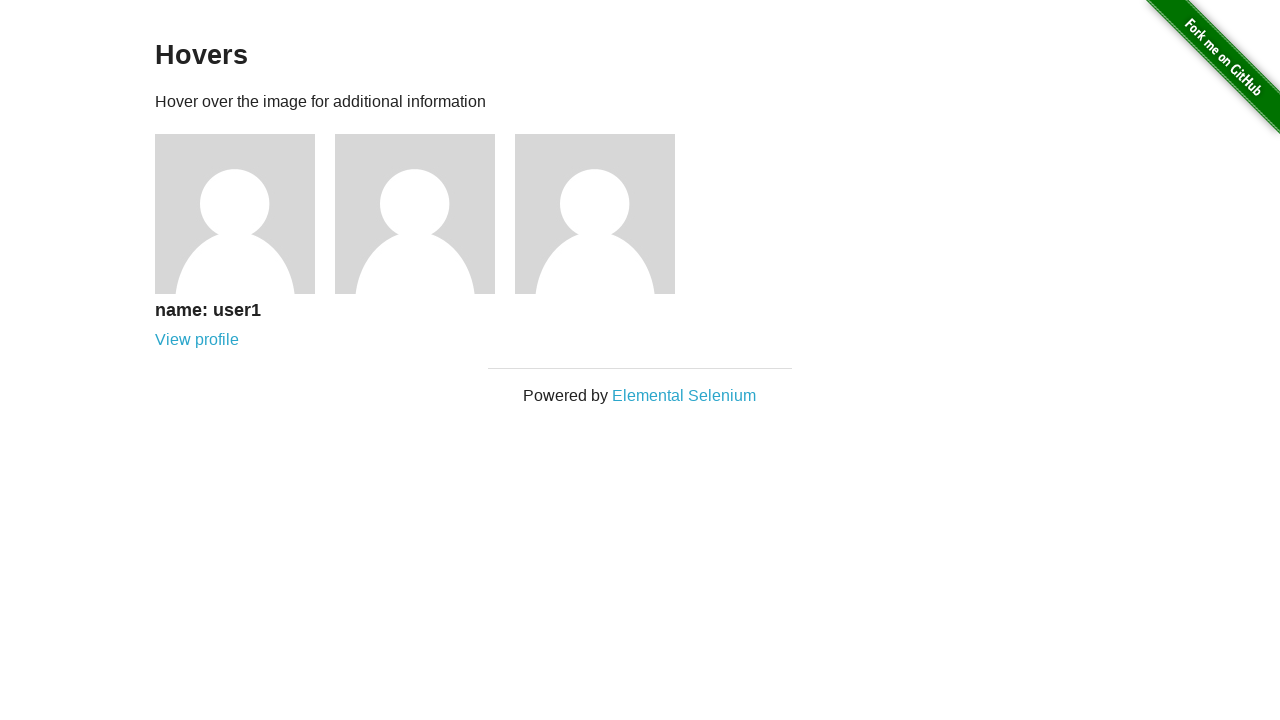

Verified user1 text is displayed
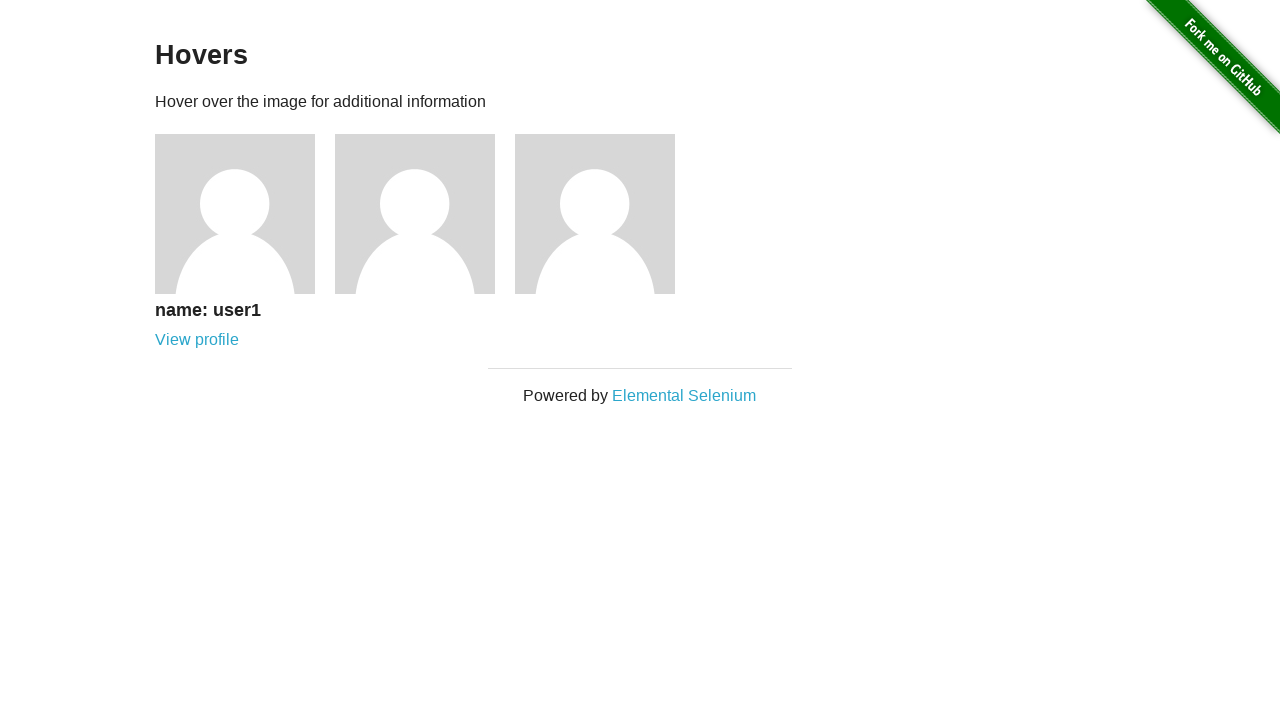

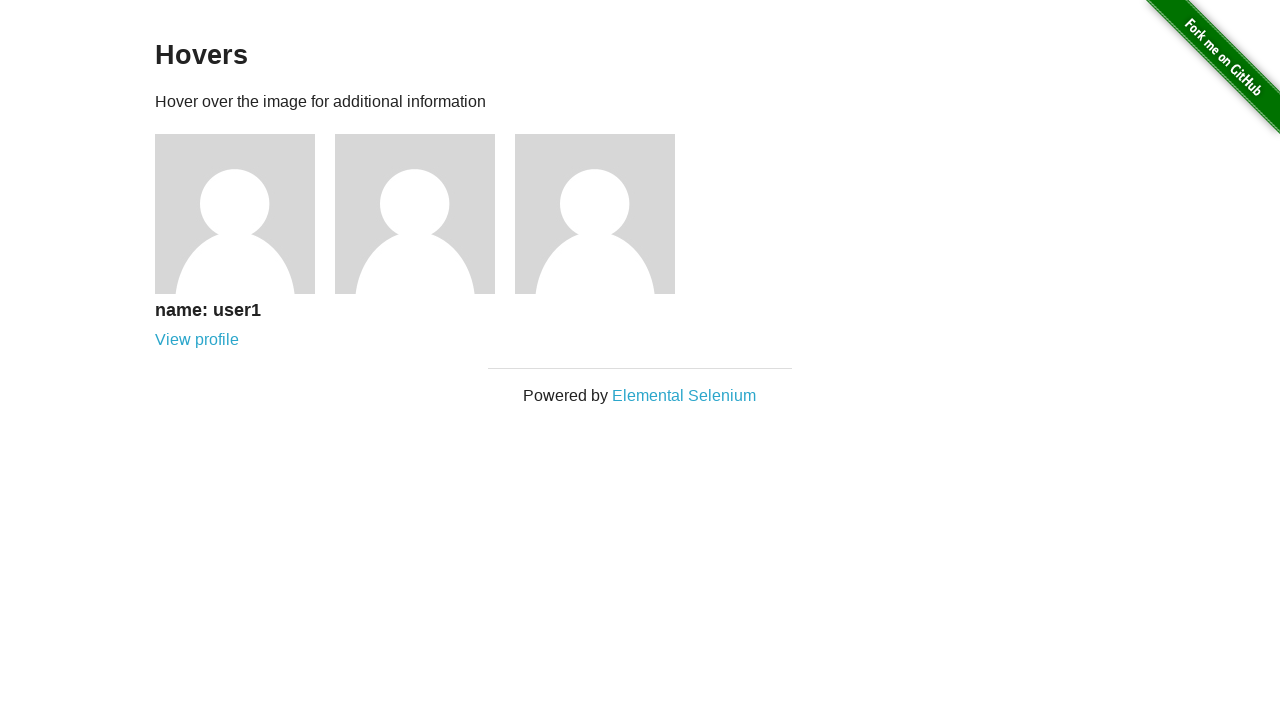